Tests the Python.org search functionality by entering "pycon" in the search field and submitting the search form

Starting URL: https://www.python.org

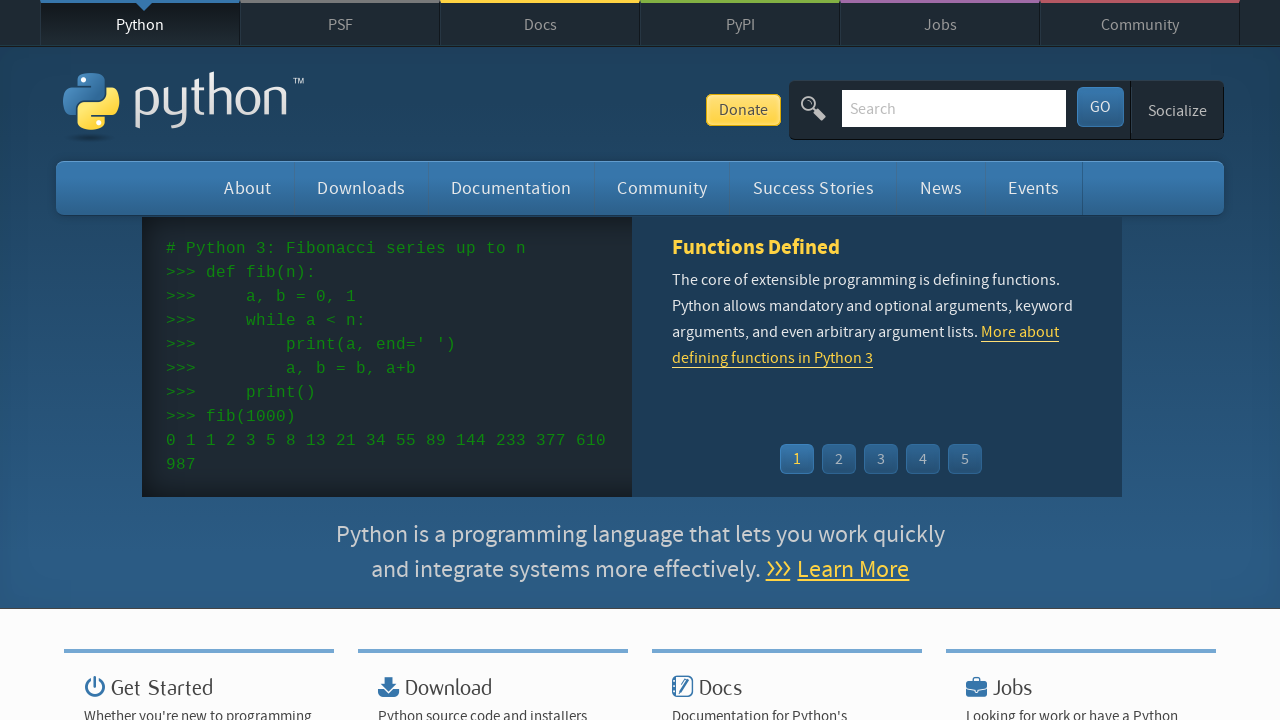

Filled search field with 'pycon' on input[name='q']
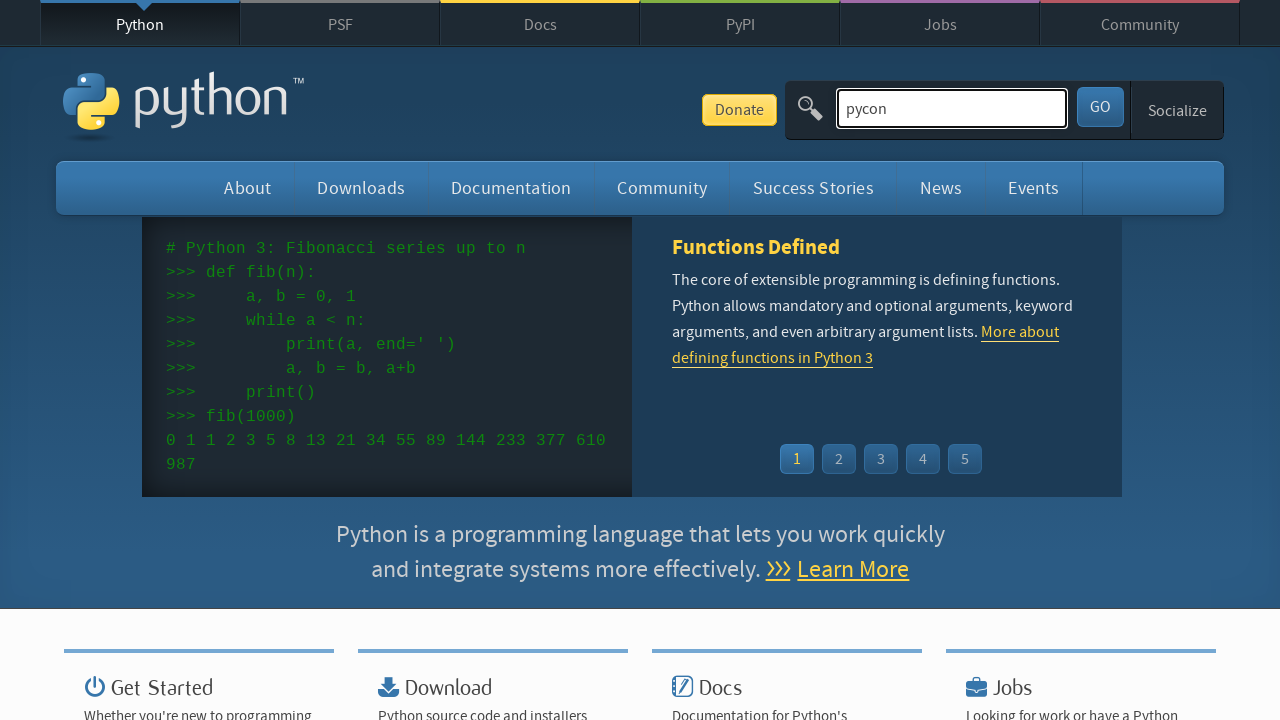

Pressed Enter to submit search form on input[name='q']
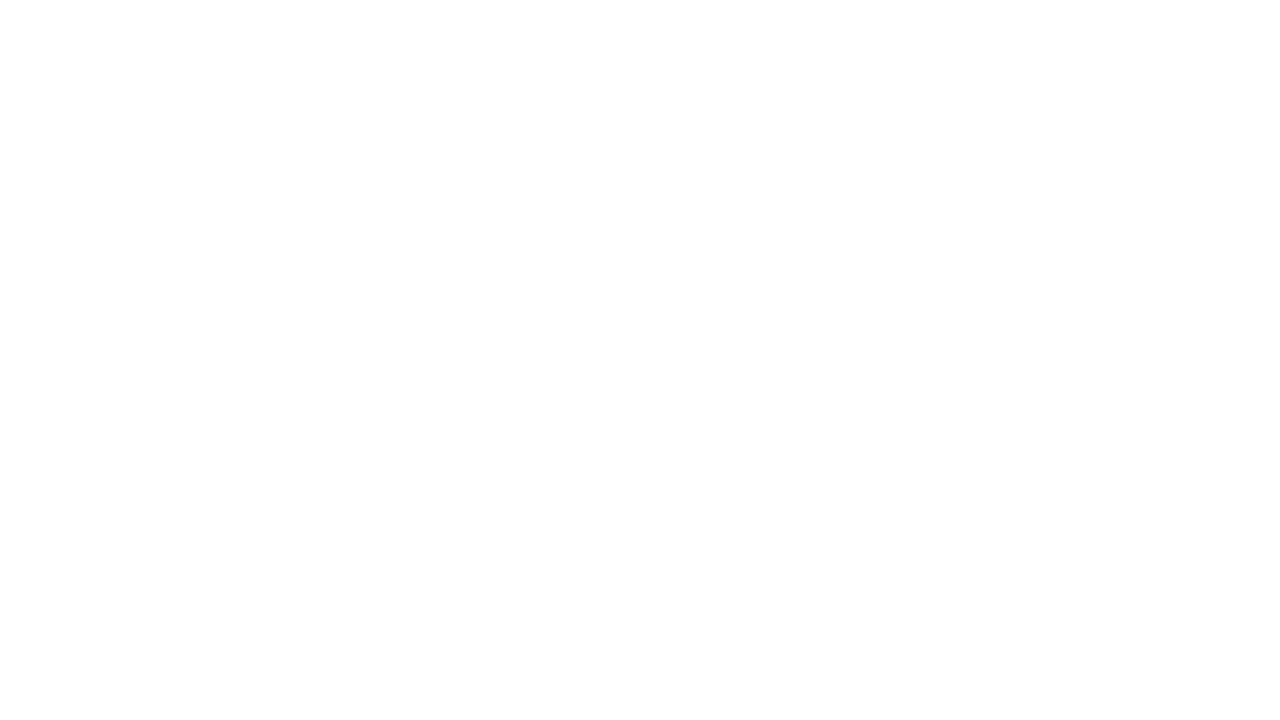

Waited for search results to load
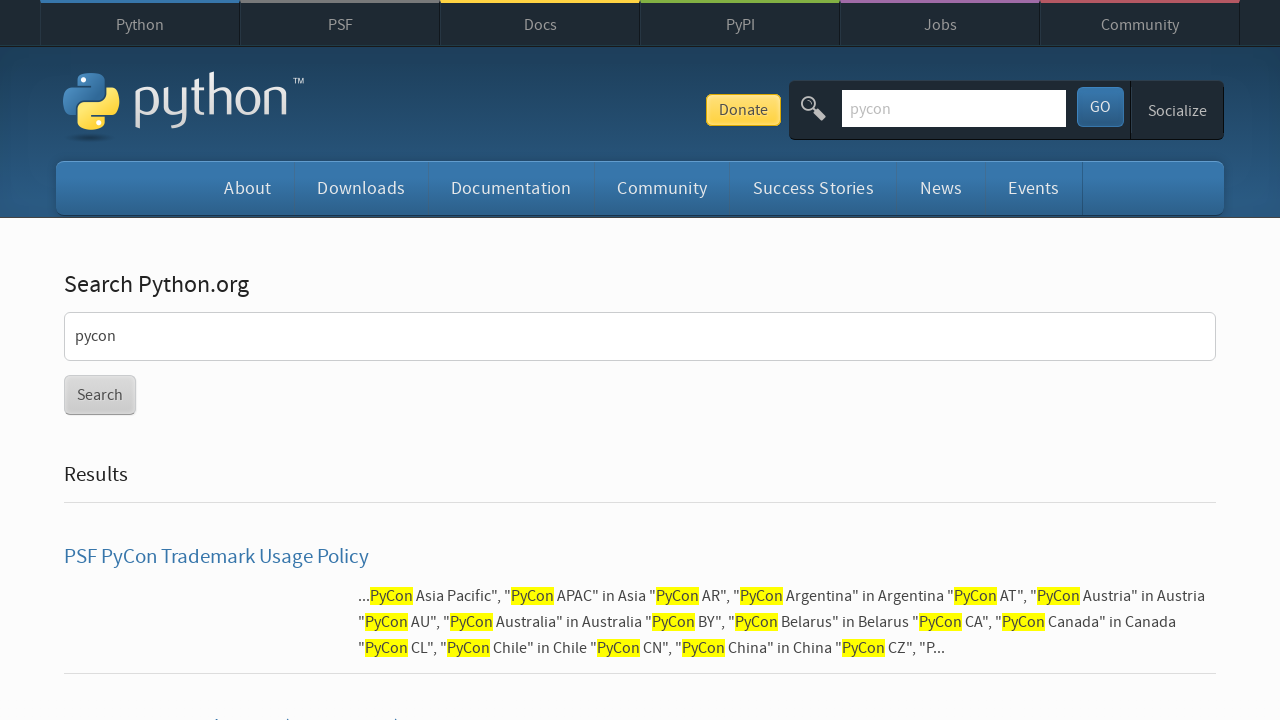

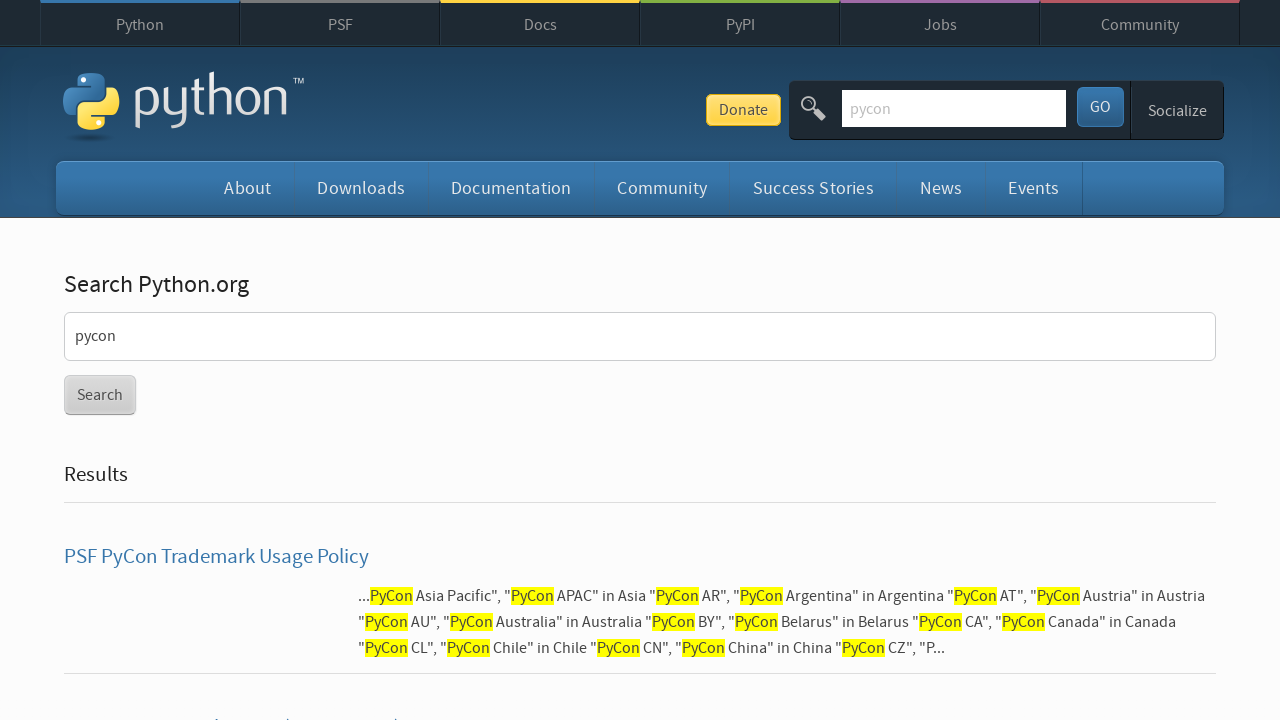